Tests editing a todo item by double-clicking and changing its text

Starting URL: https://demo.playwright.dev/todomvc

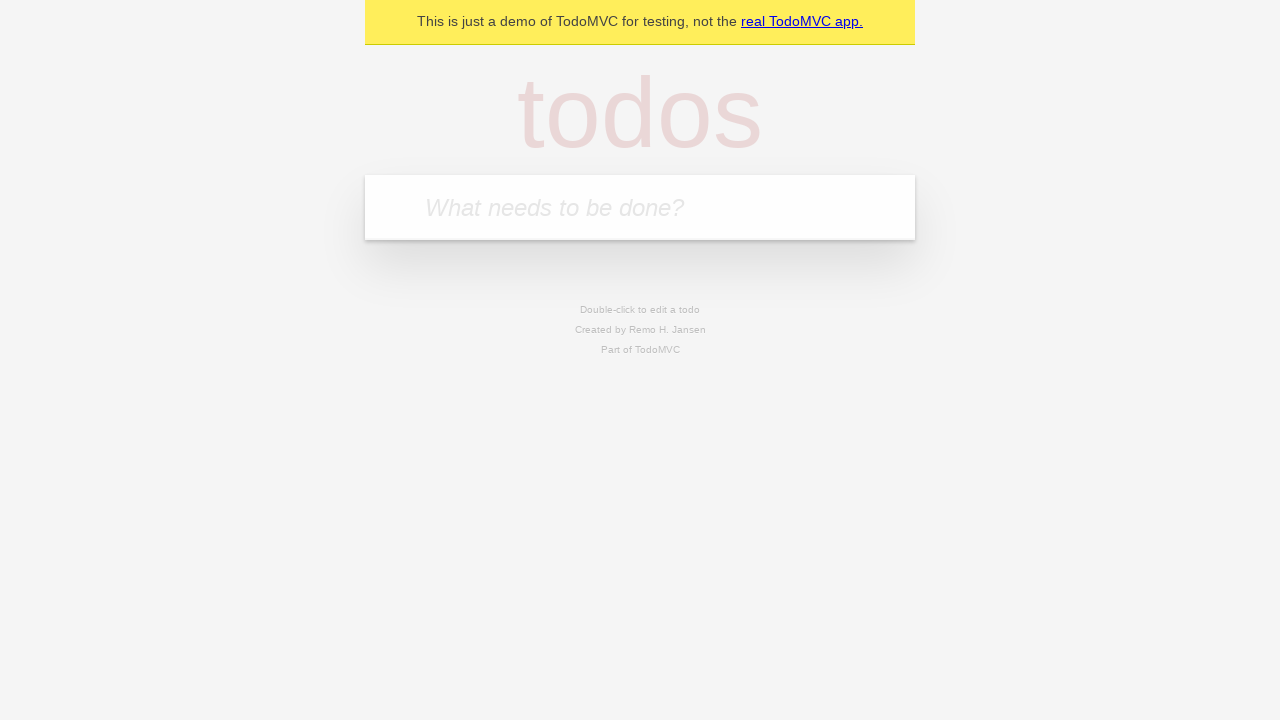

Filled new todo input with 'buy some cheese' on internal:attr=[placeholder="What needs to be done?"i]
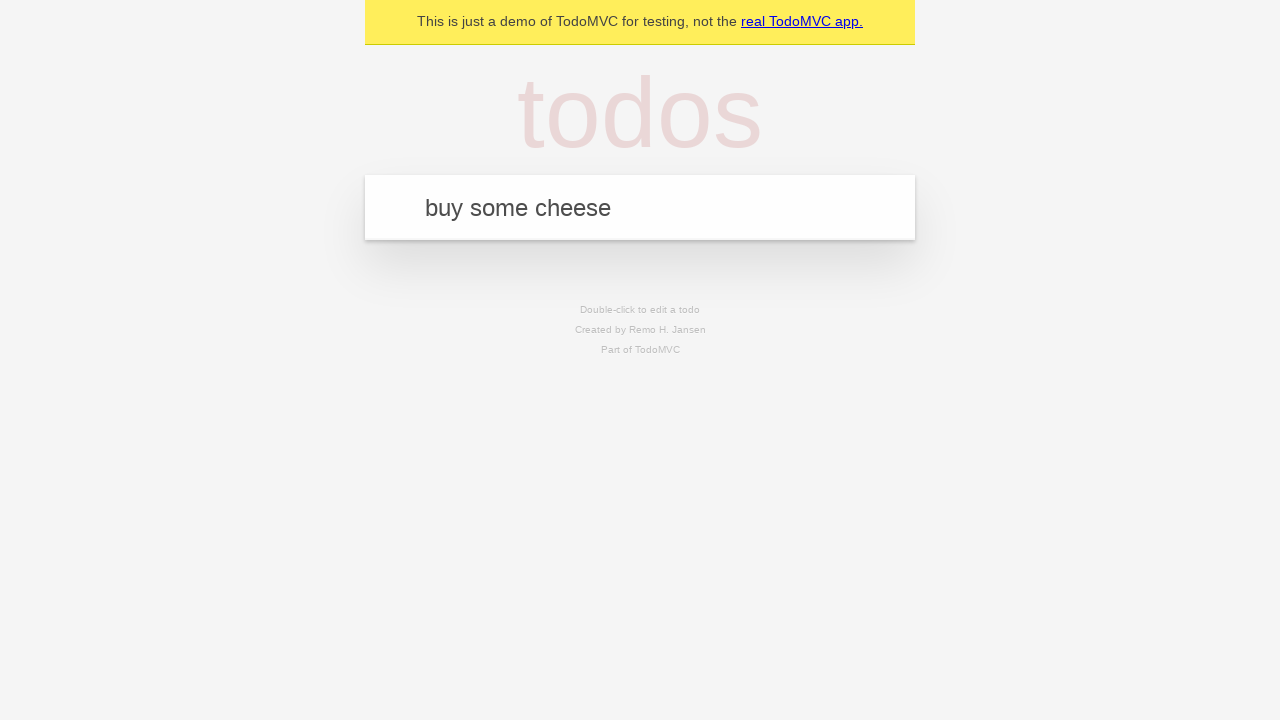

Pressed Enter to create first todo on internal:attr=[placeholder="What needs to be done?"i]
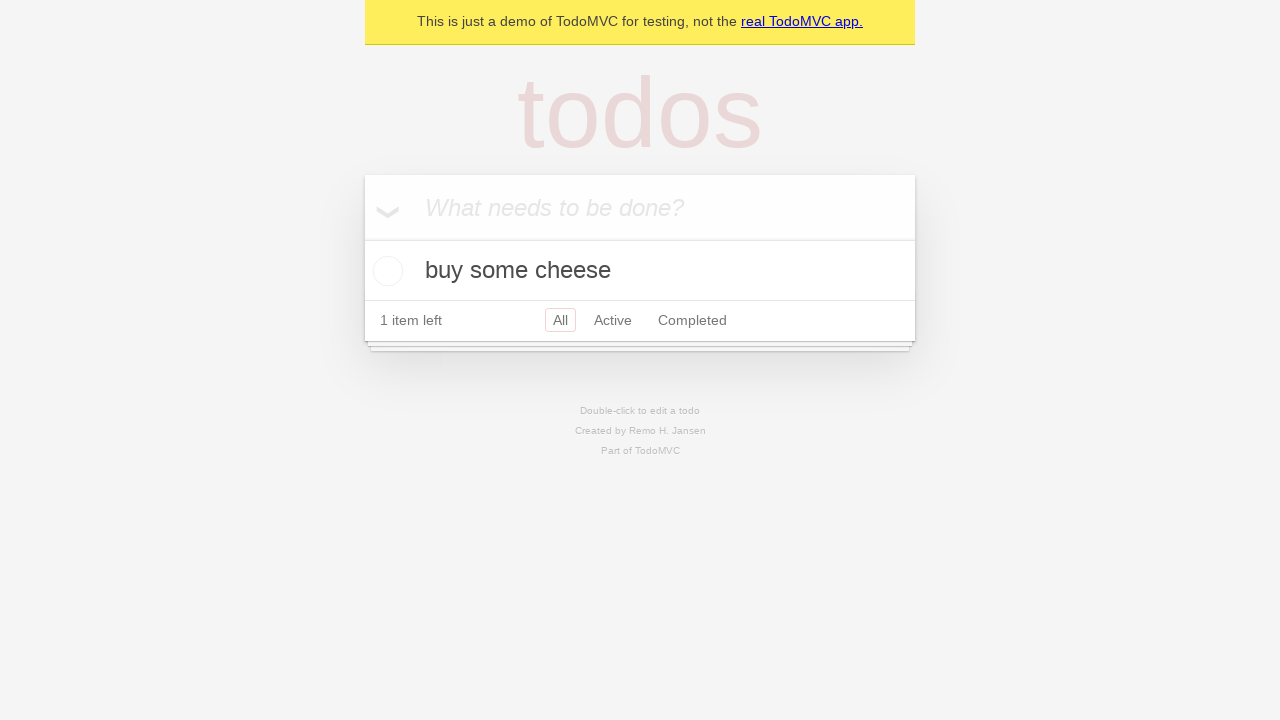

Filled new todo input with 'feed the cat' on internal:attr=[placeholder="What needs to be done?"i]
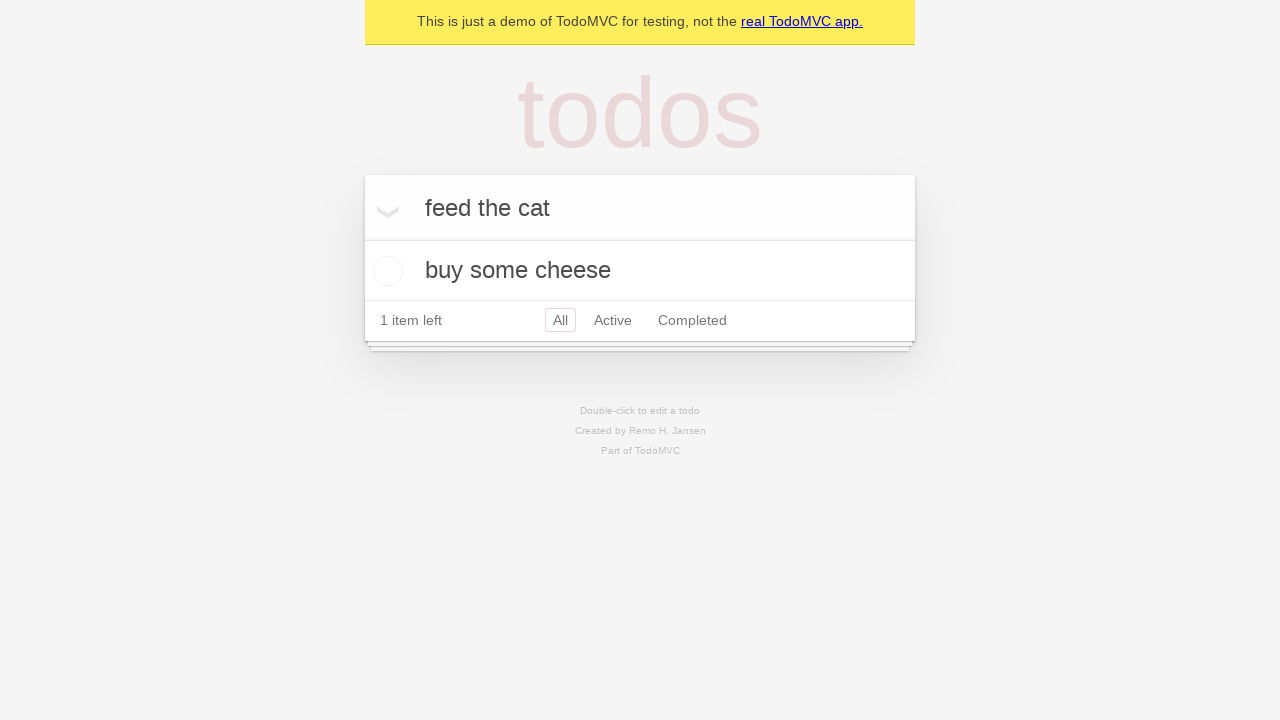

Pressed Enter to create second todo on internal:attr=[placeholder="What needs to be done?"i]
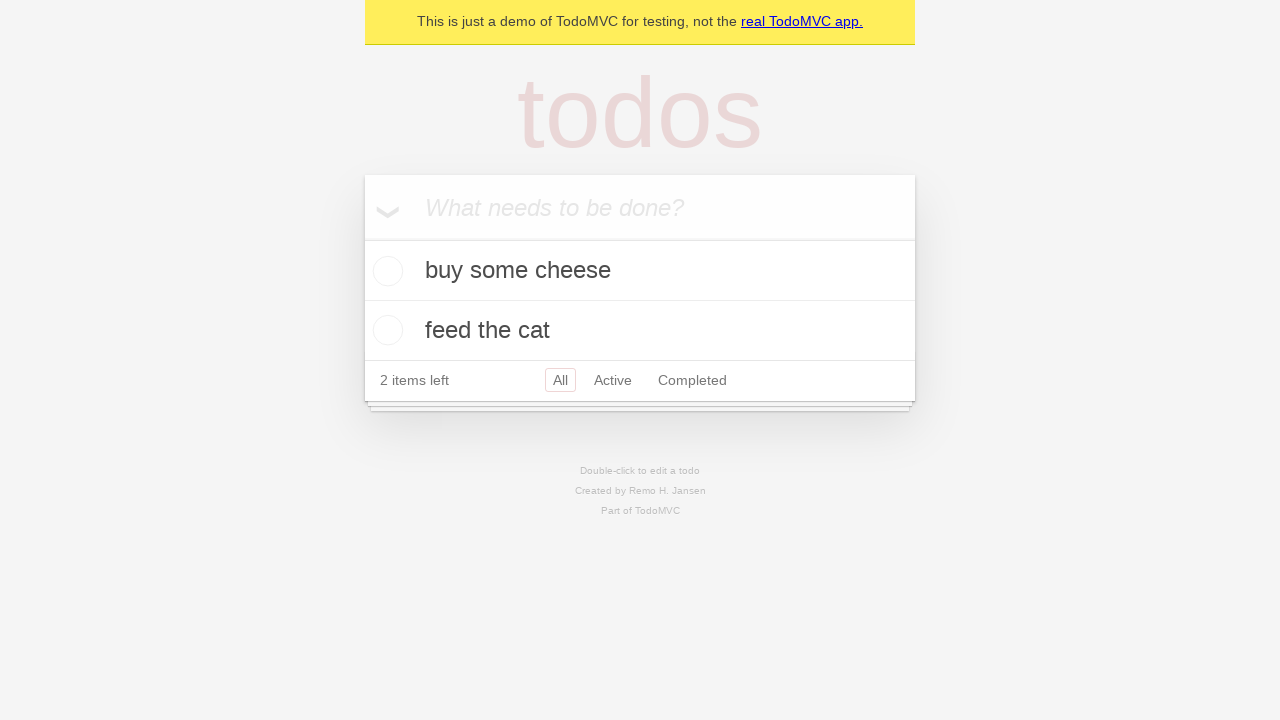

Filled new todo input with 'book a doctors appointment' on internal:attr=[placeholder="What needs to be done?"i]
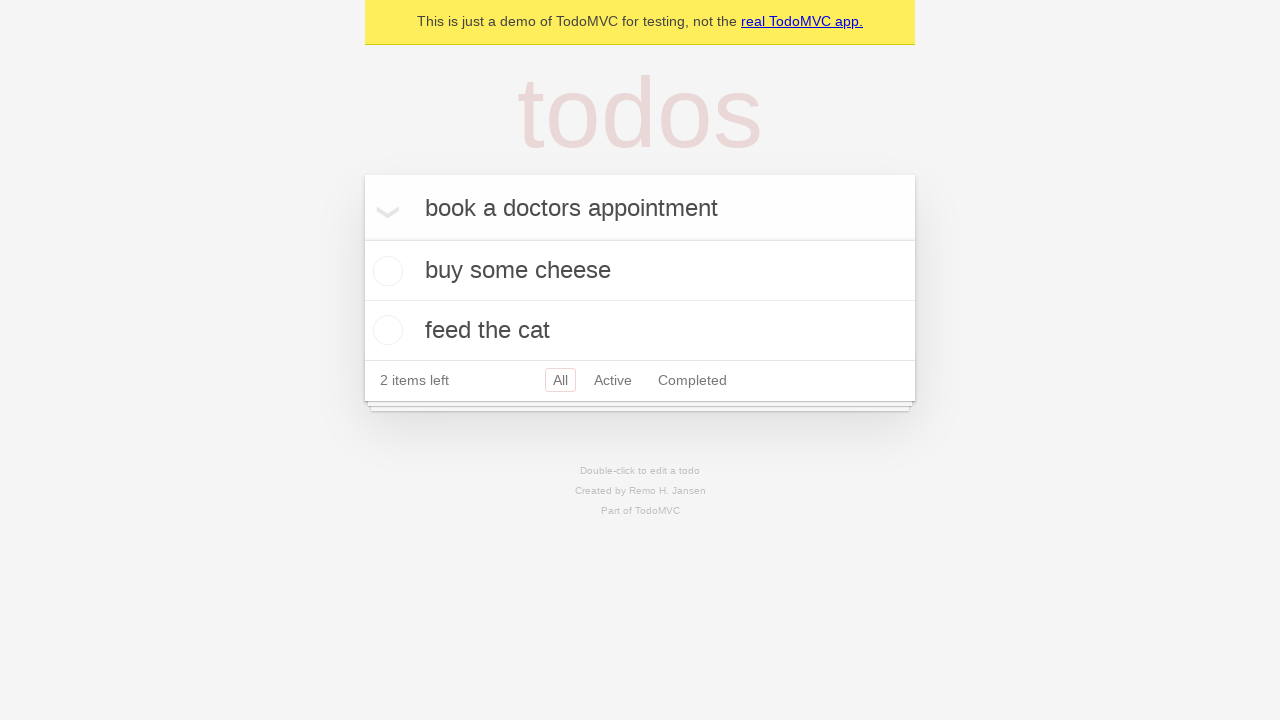

Pressed Enter to create third todo on internal:attr=[placeholder="What needs to be done?"i]
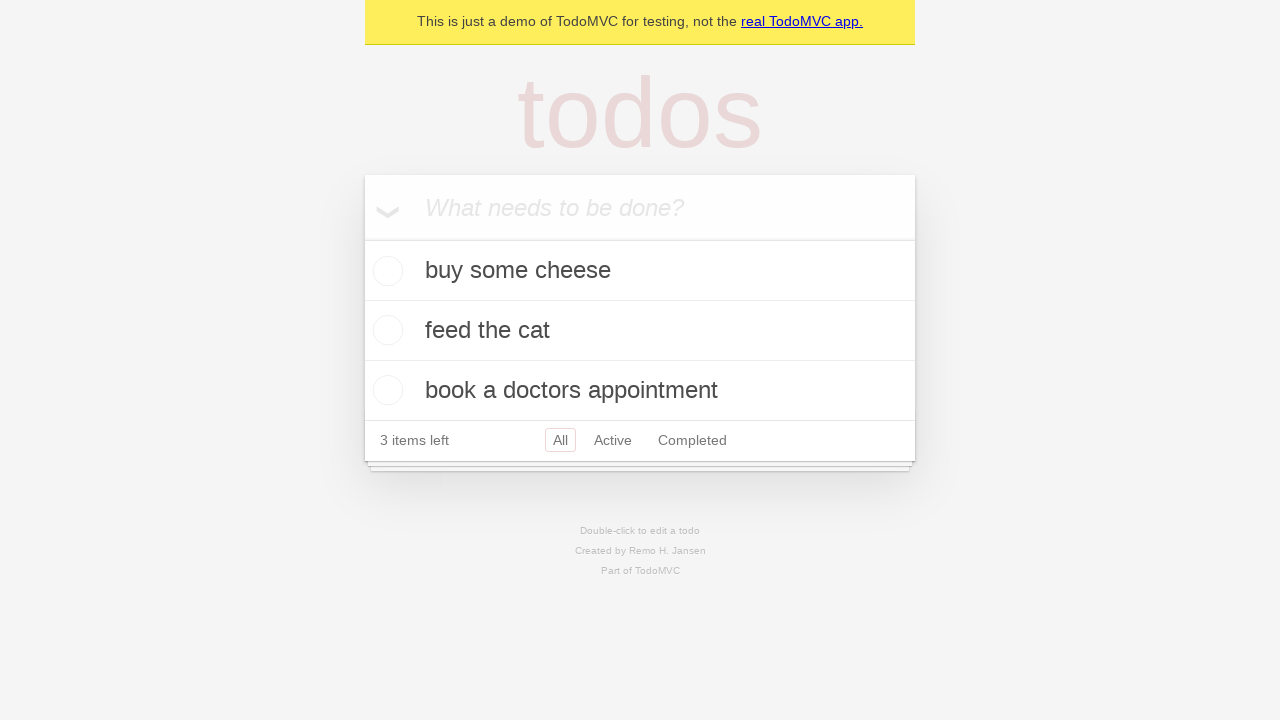

Waited for third todo item to appear
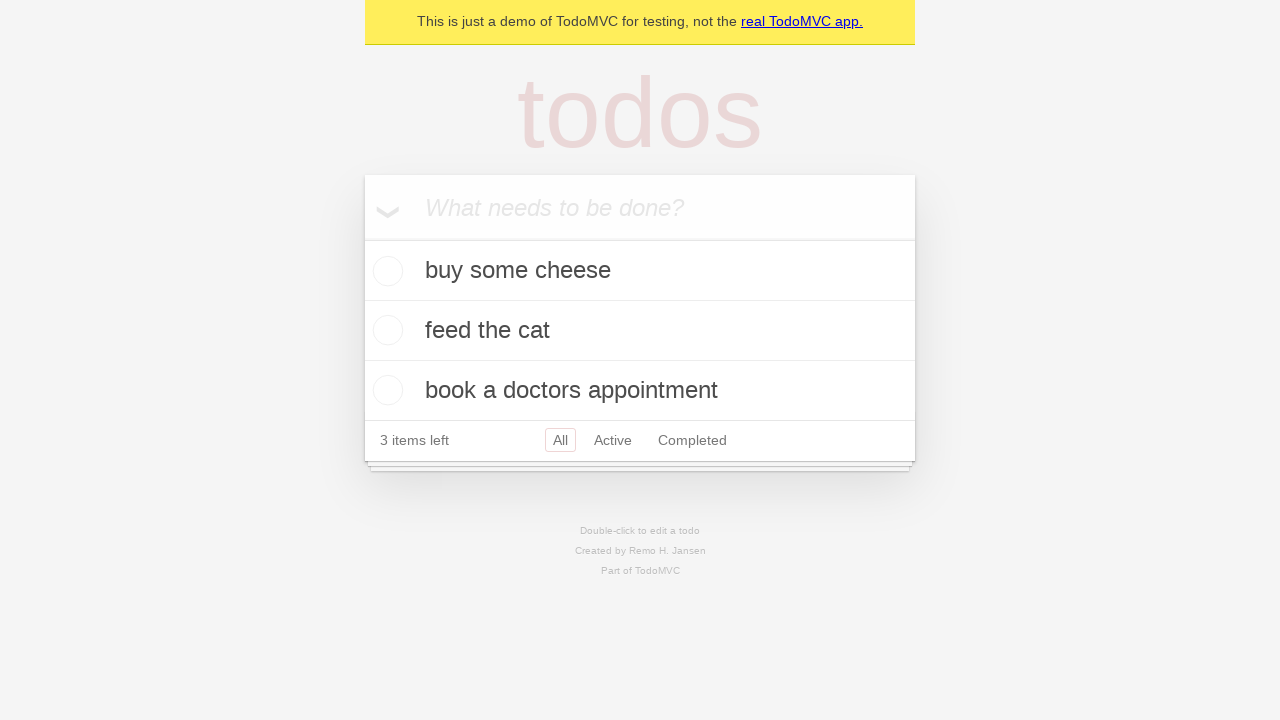

Located all todo items
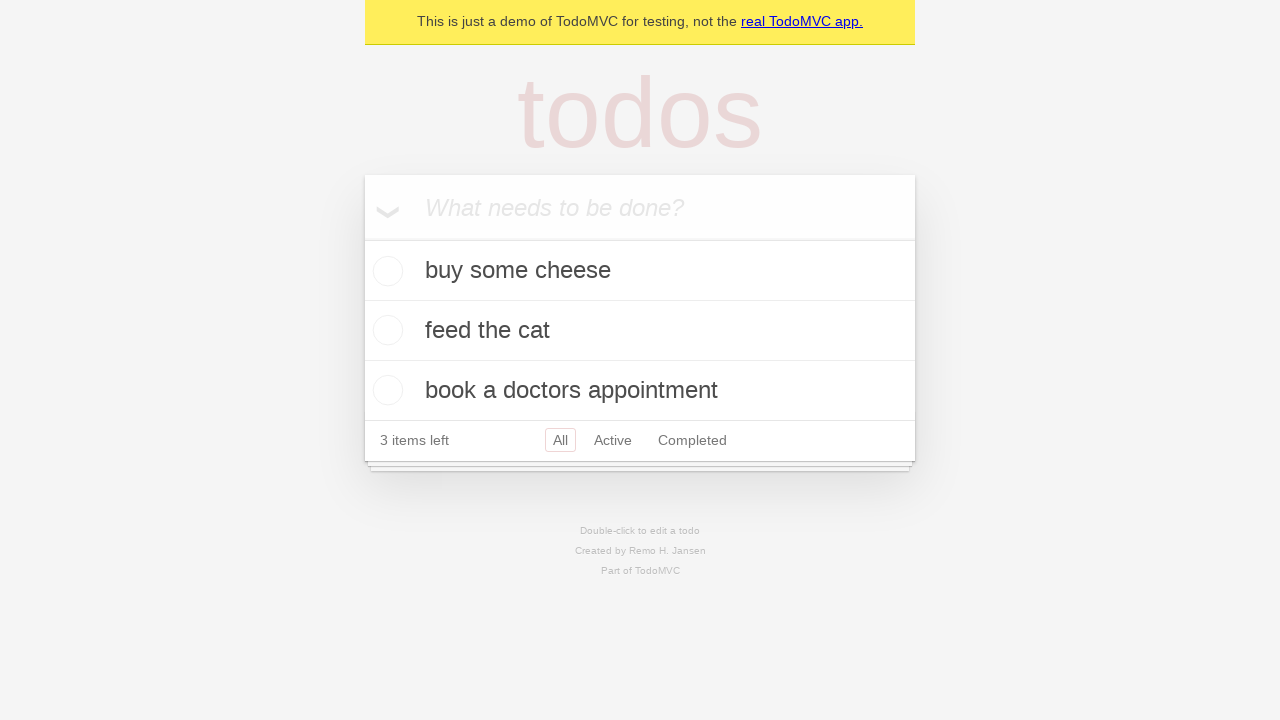

Selected second todo item
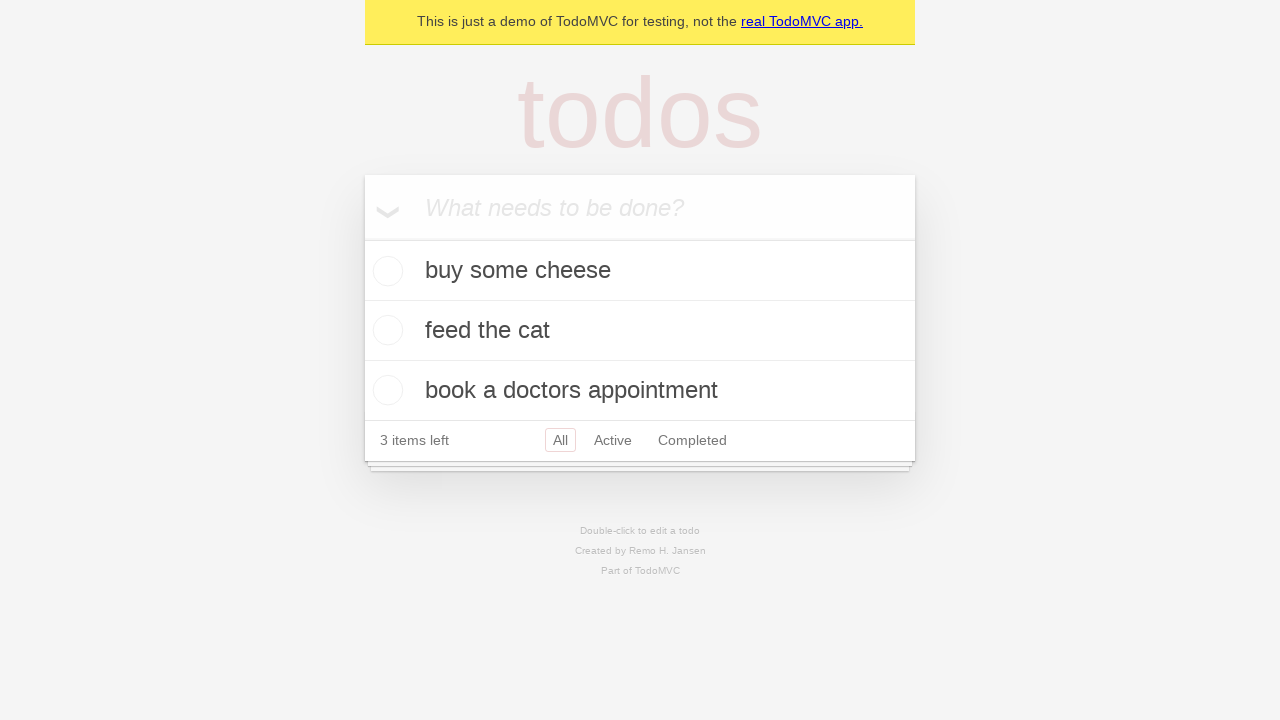

Double-clicked second todo to enter edit mode at (640, 331) on internal:testid=[data-testid="todo-item"s] >> nth=1
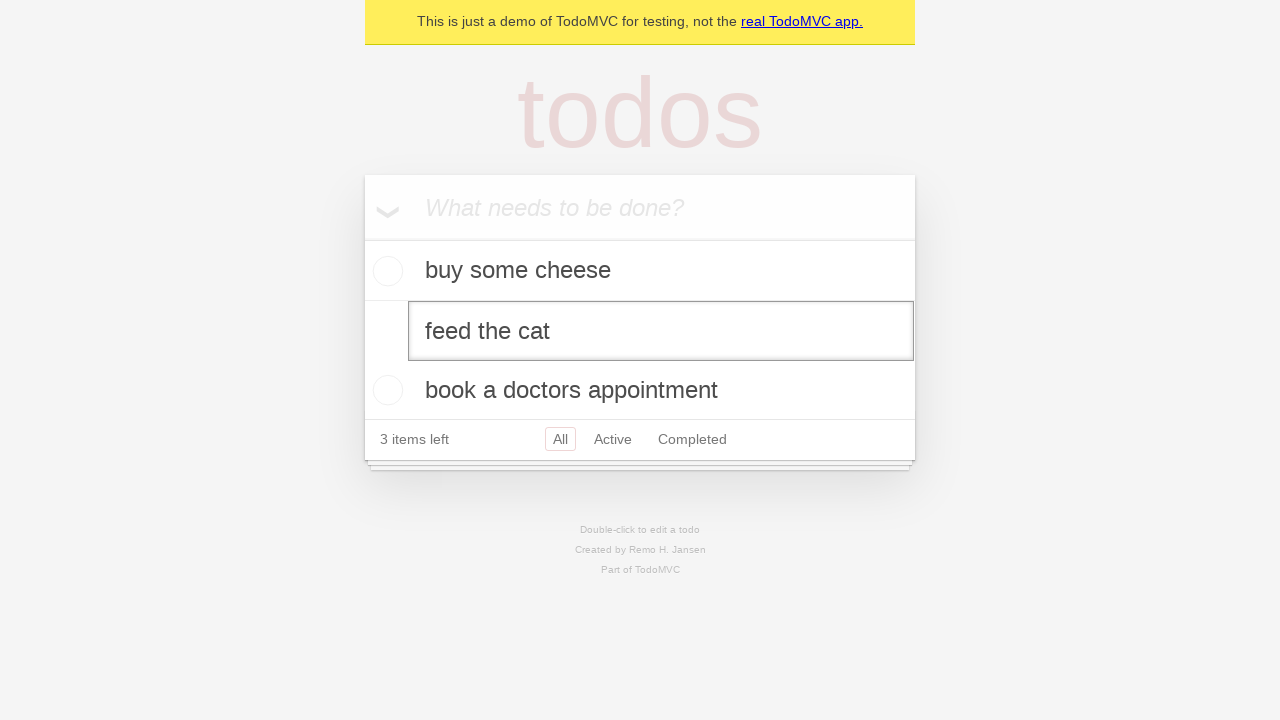

Changed todo text from 'feed the cat' to 'buy some sausages' on internal:testid=[data-testid="todo-item"s] >> nth=1 >> internal:role=textbox[nam
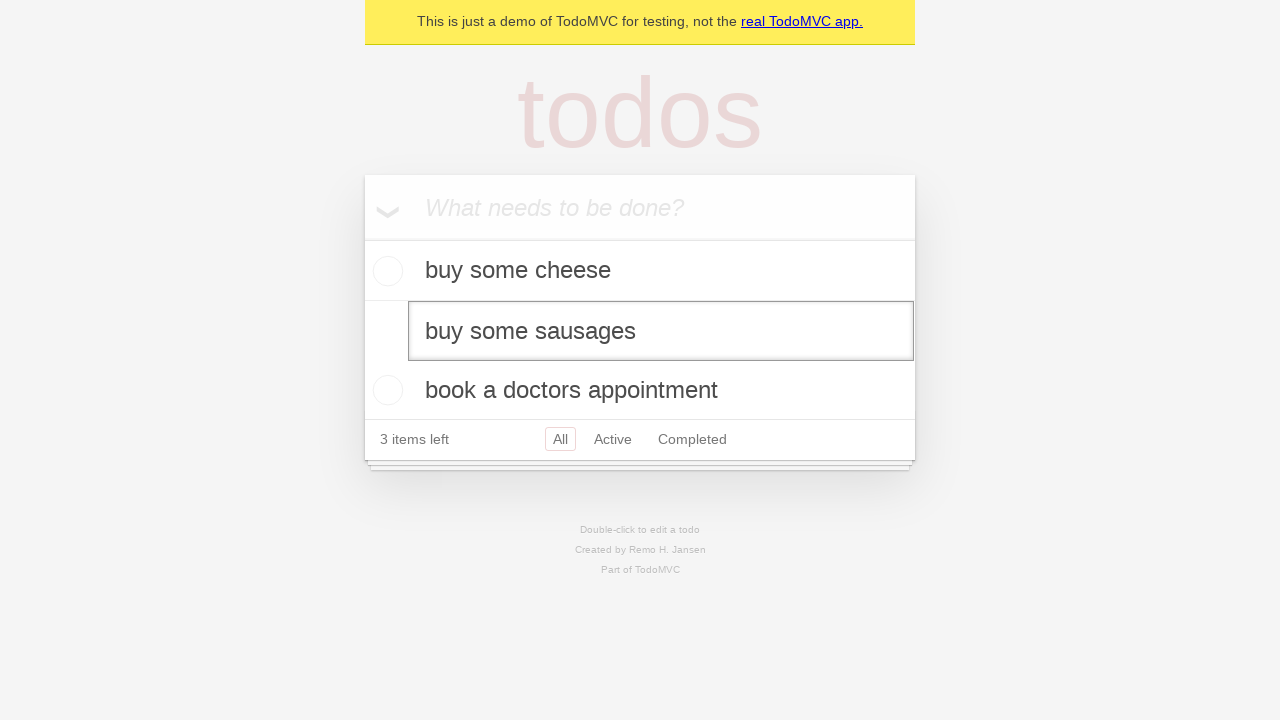

Pressed Enter to save the edited todo on internal:testid=[data-testid="todo-item"s] >> nth=1 >> internal:role=textbox[nam
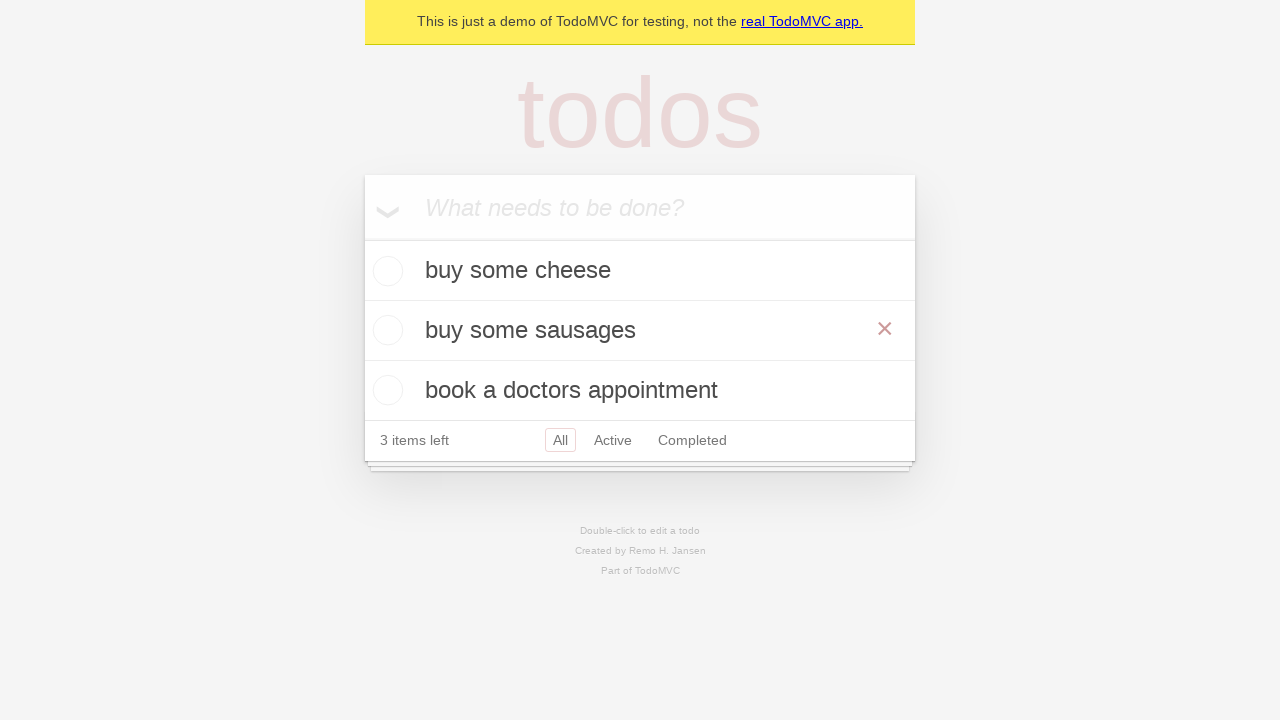

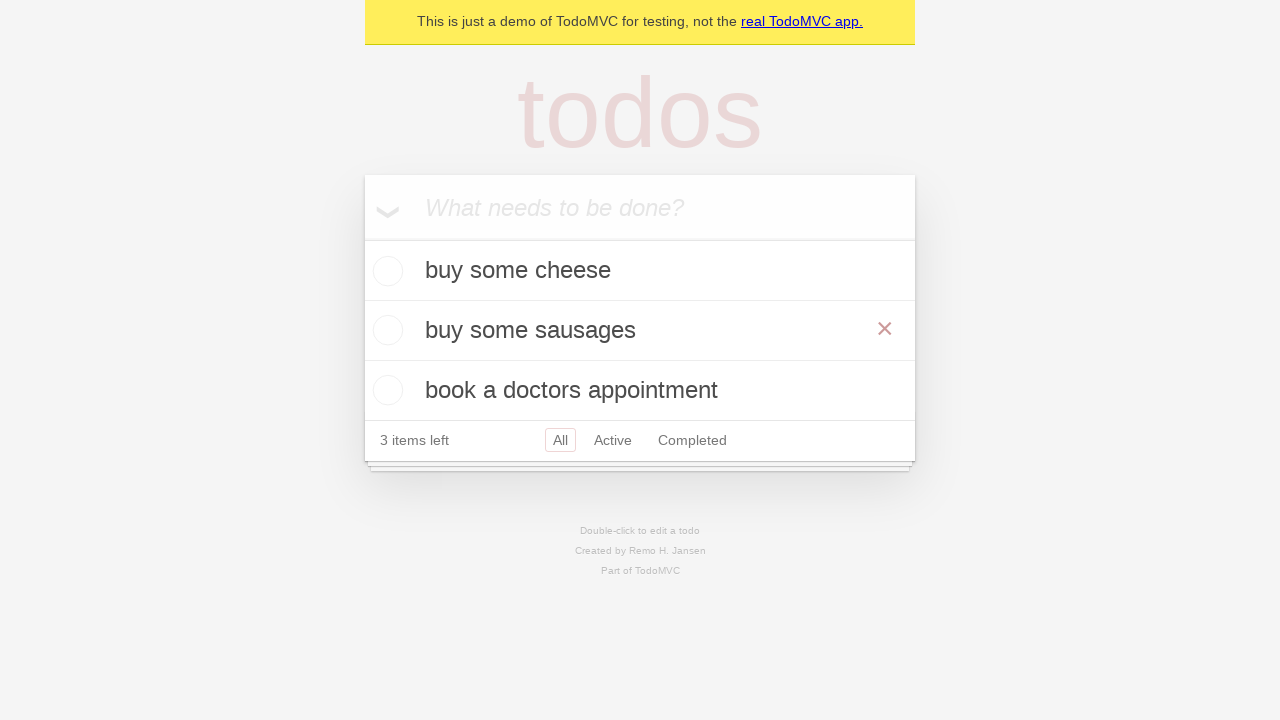